Tests various radio button interactions including selection, verification of default states, and checking if buttons can be unselected

Starting URL: https://www.leafground.com/radio.xhtml

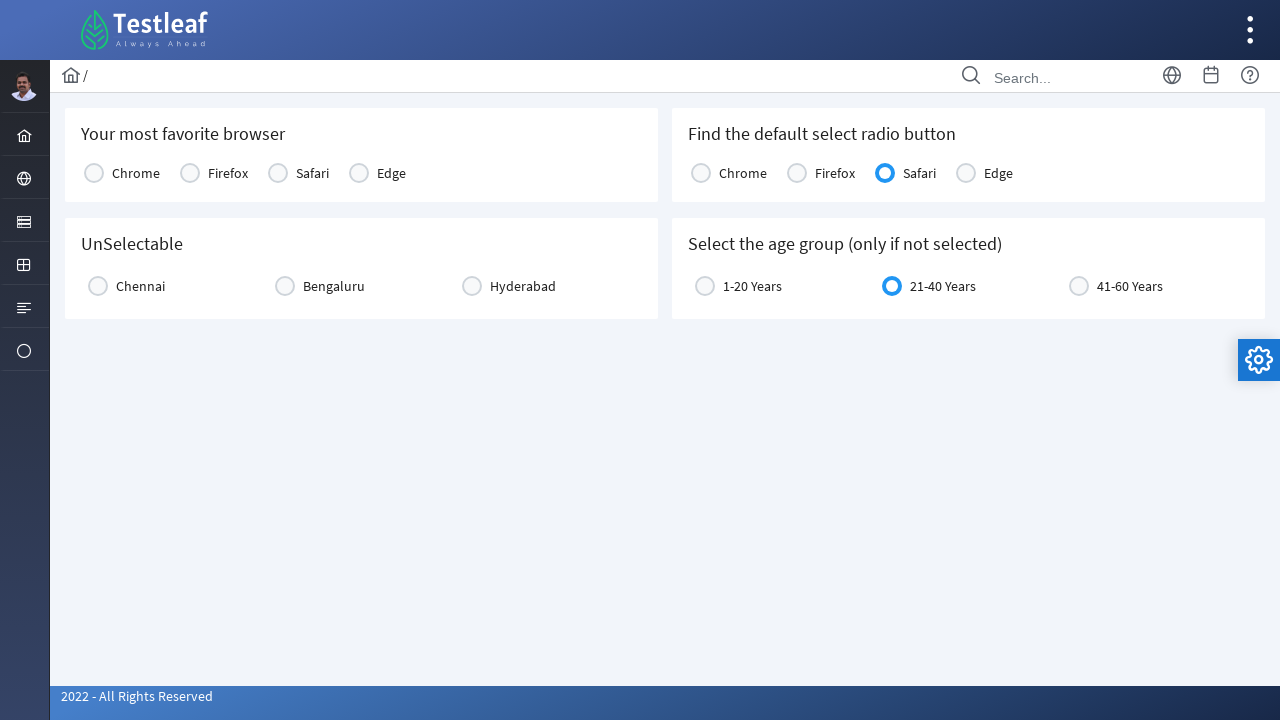

Clicked Chrome radio button at (136, 173) on xpath=(//label[text()='Chrome'])[1]
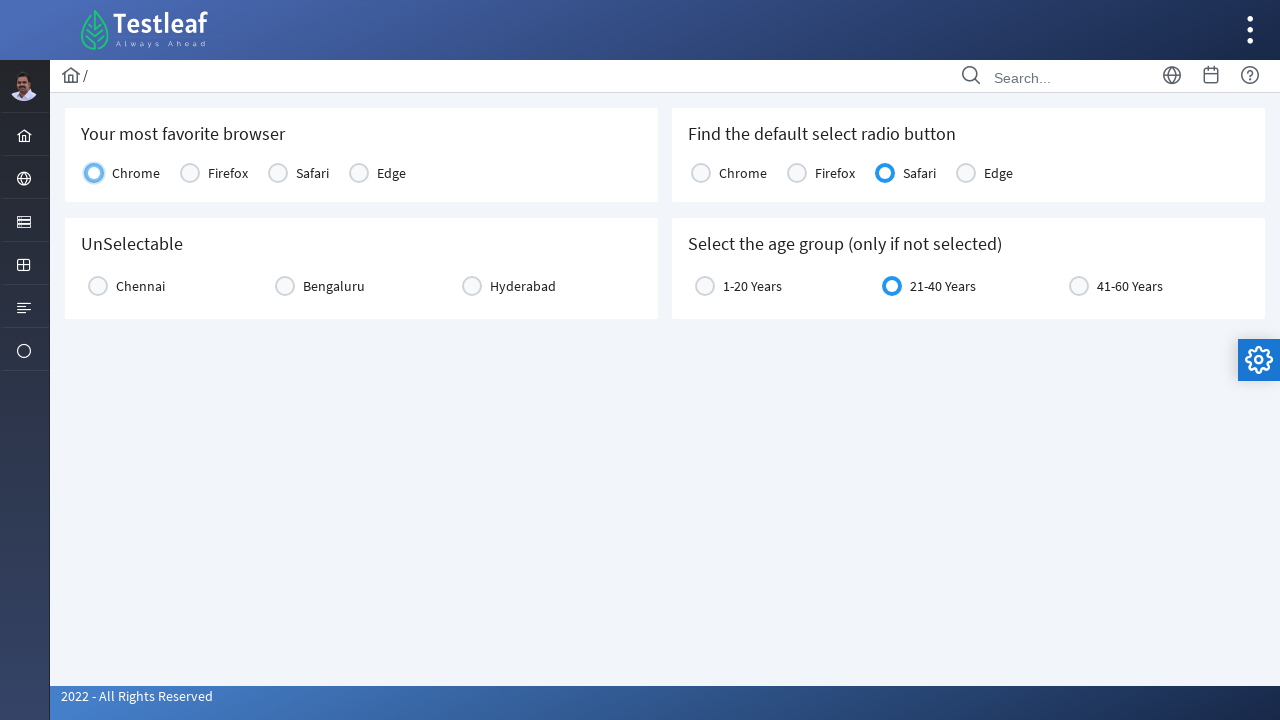

Clicked Chennai radio button for the first time at (140, 286) on xpath=//label[text()='Chennai']
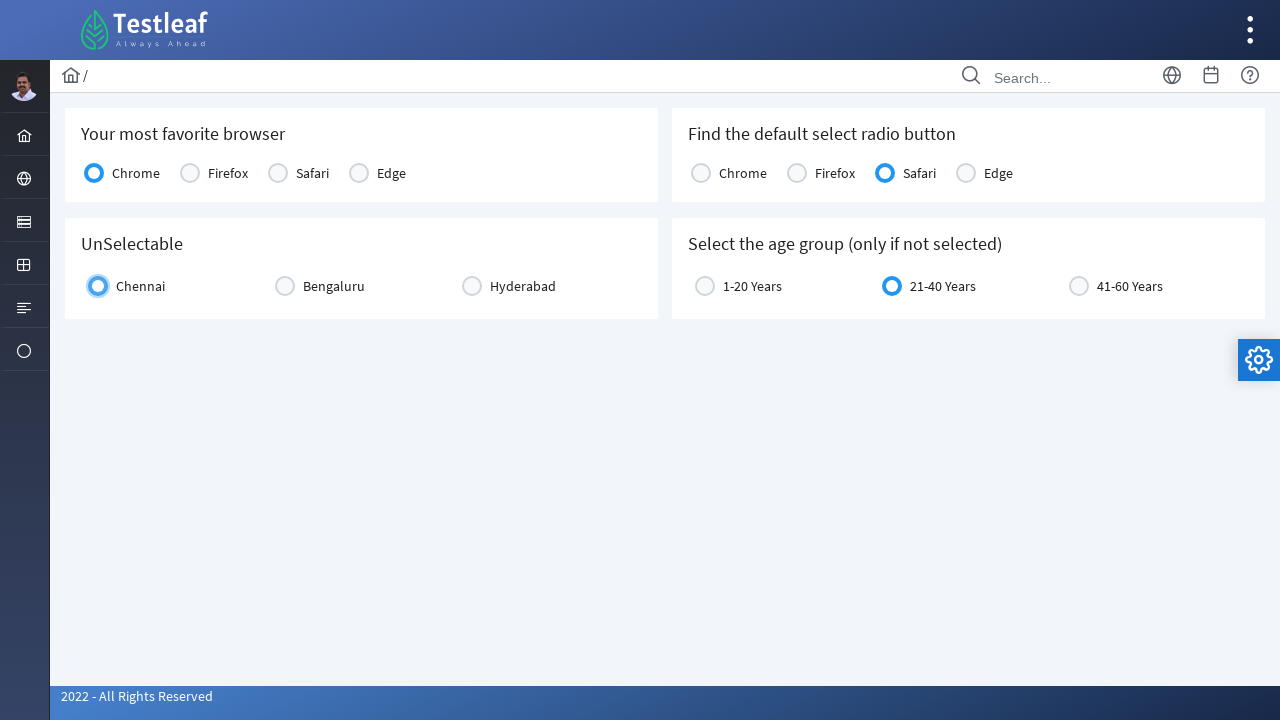

Located Chennai radio button input element
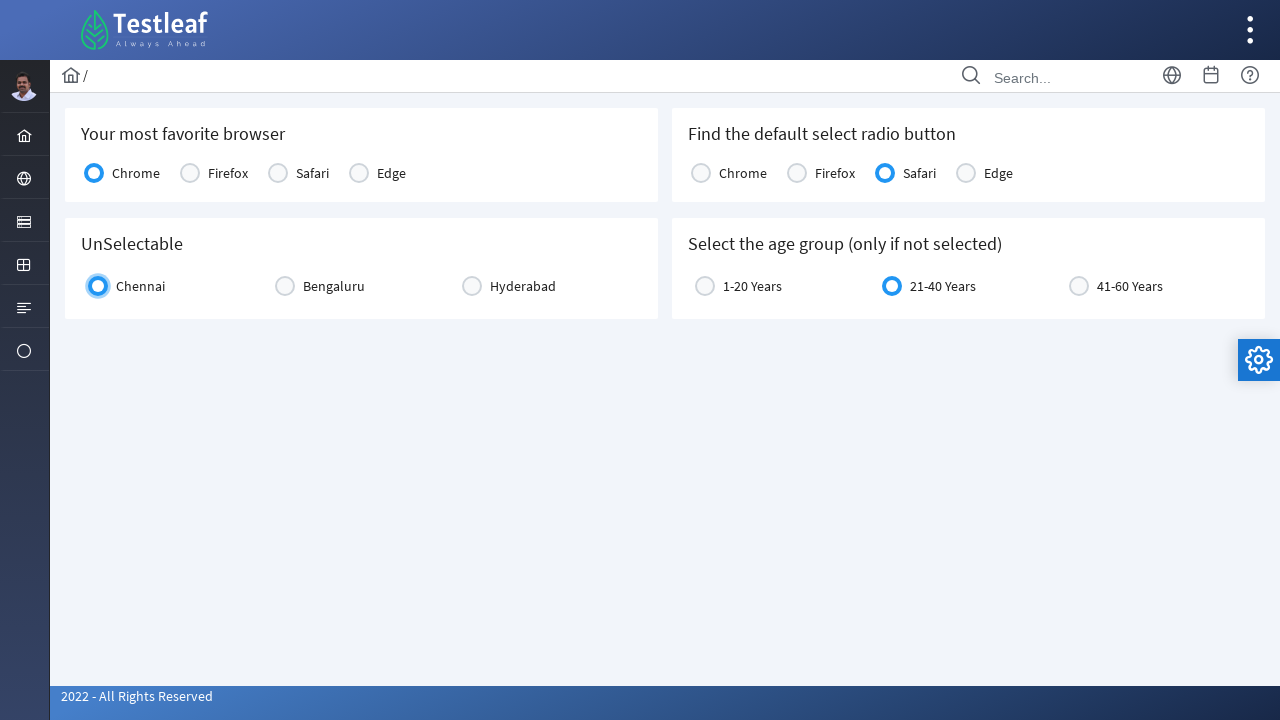

Verified Chennai radio button is checked: True
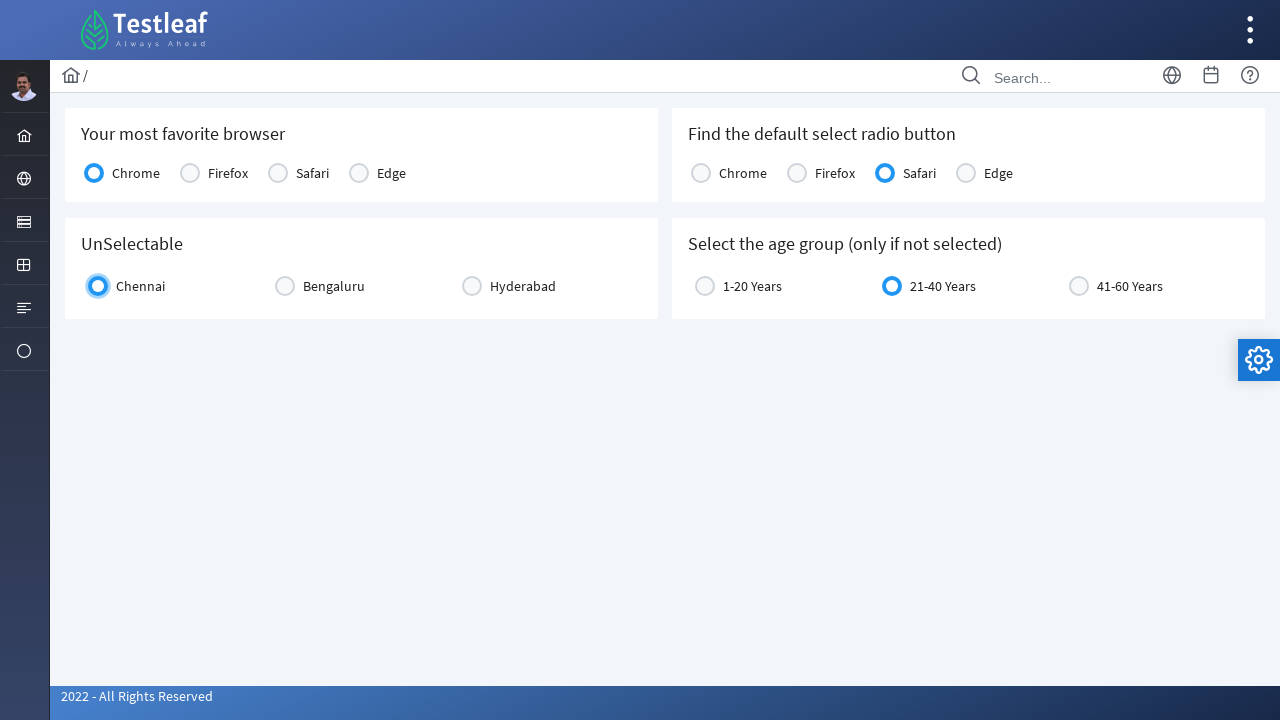

Clicked Chennai radio button for the second time to test unselection at (140, 286) on xpath=//label[text()='Chennai']
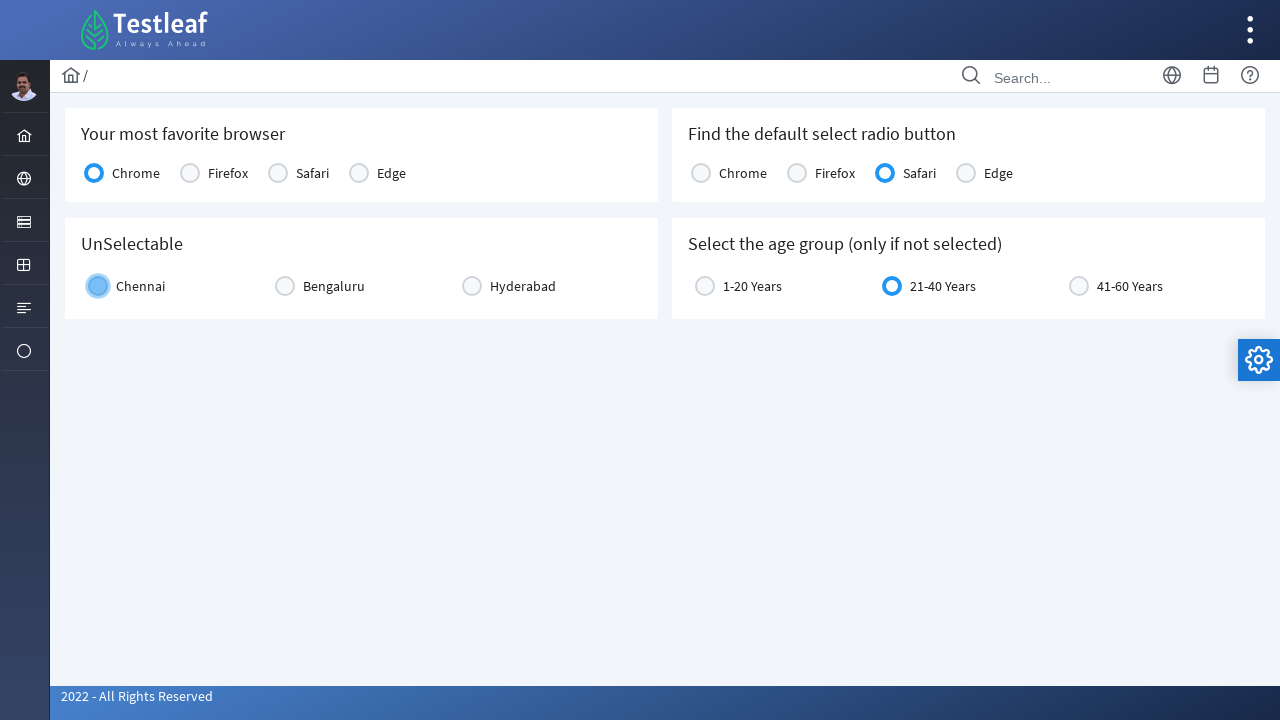

Verified Chennai radio button state after second click: False
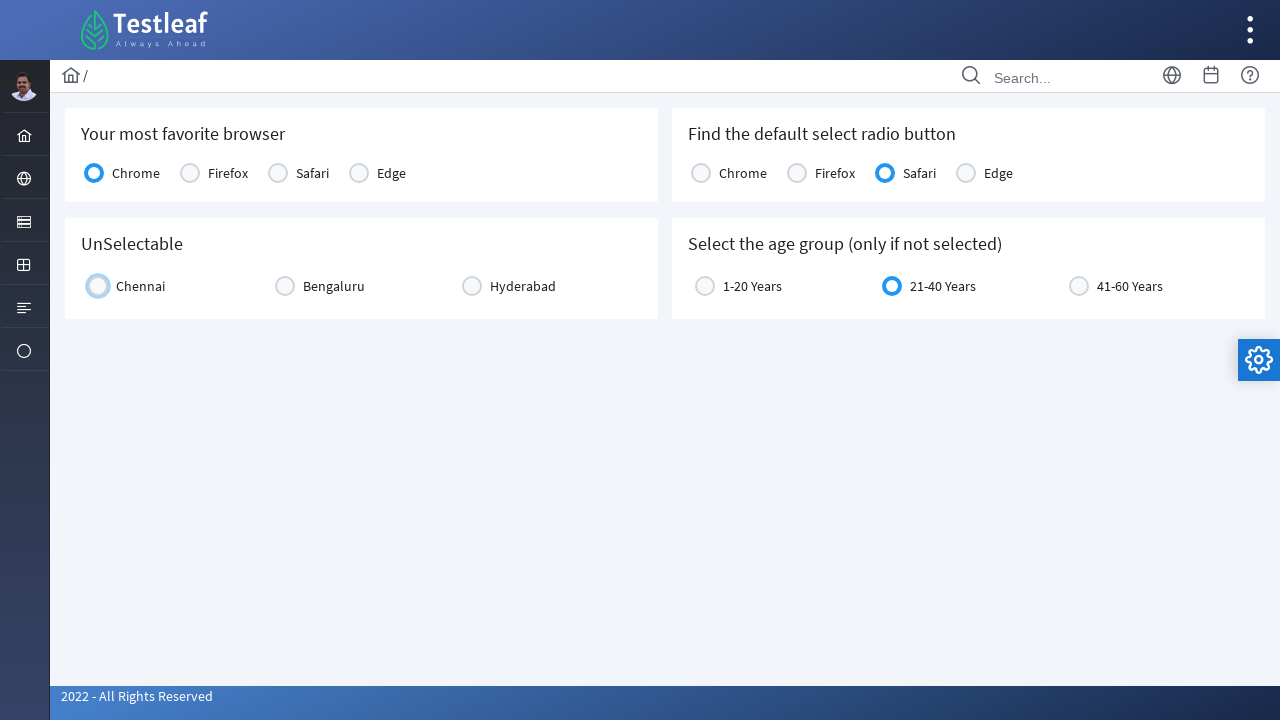

Located the default selected radio button
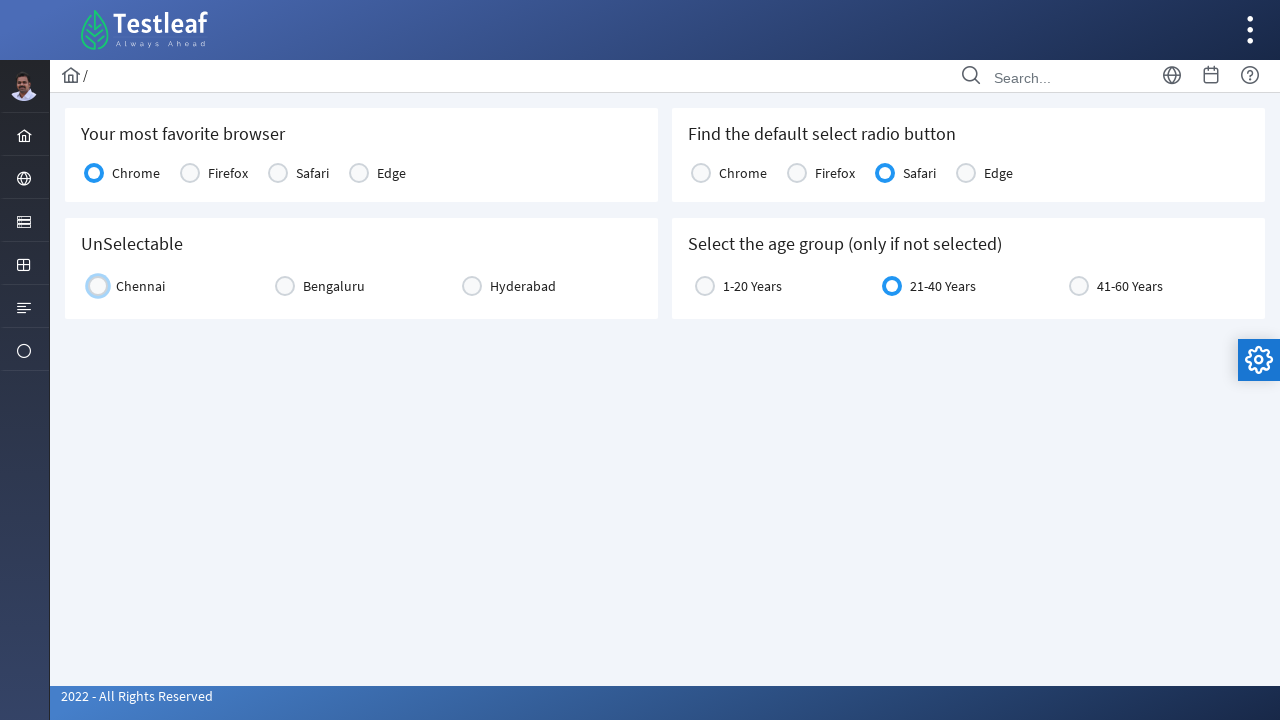

Verified default selected radio button: Safari
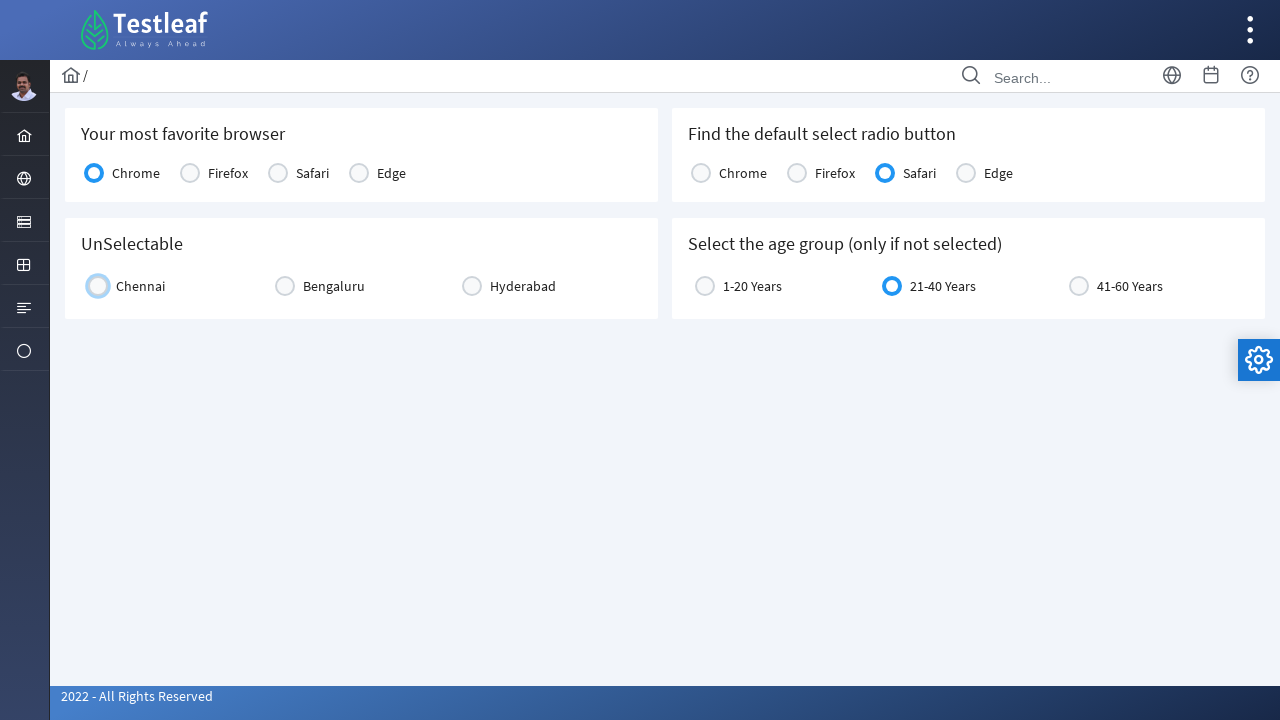

Located 21-40 Years radio button input element
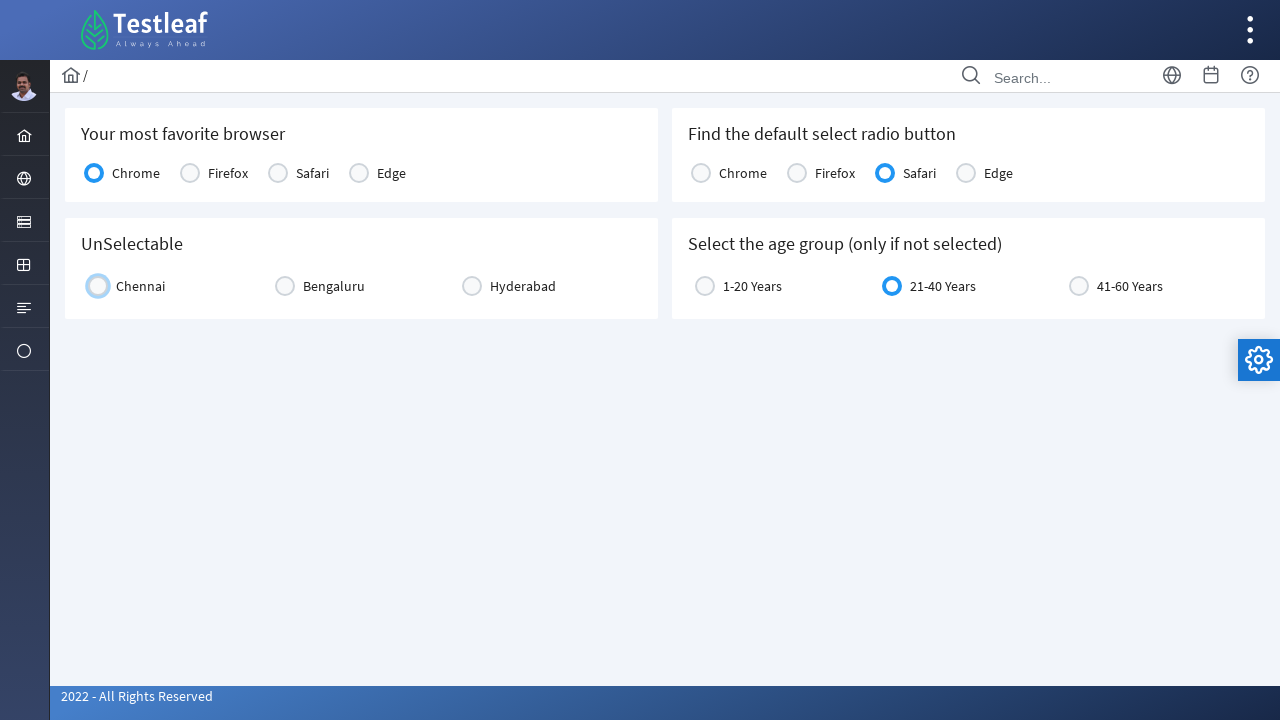

Verified 21-40 Years radio button is already enabled
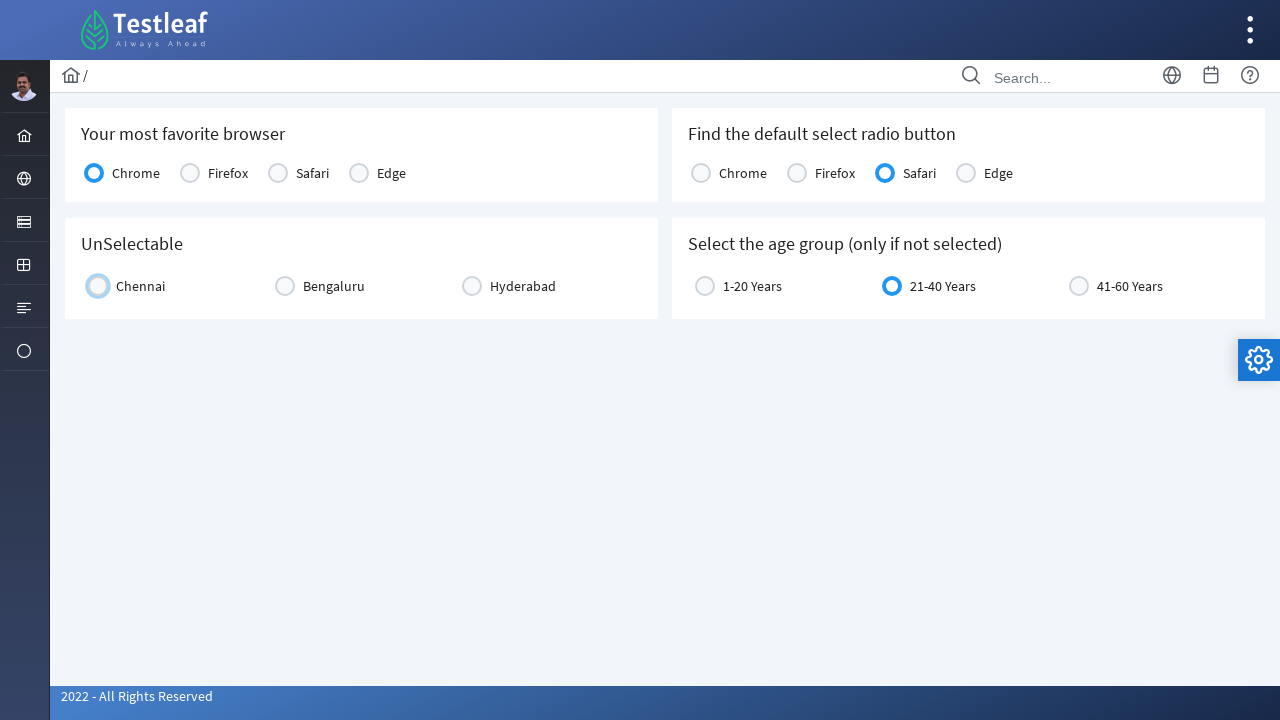

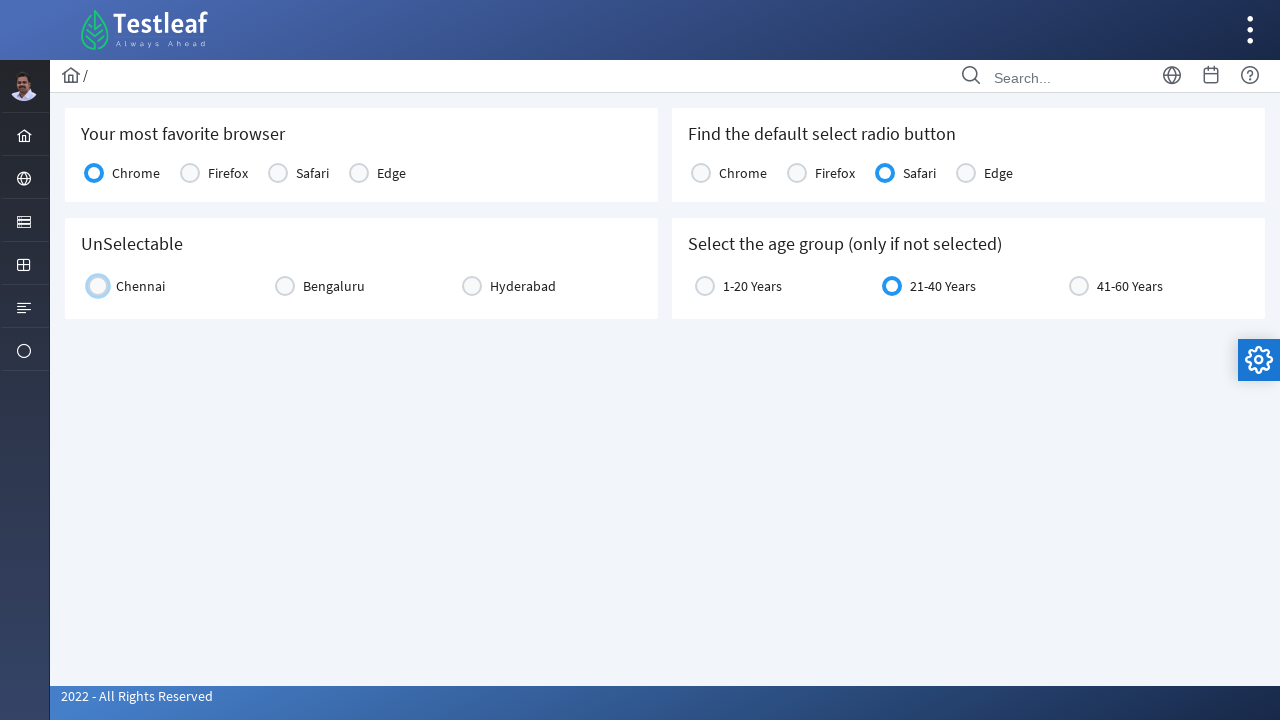